Tests opening a new browser window and navigating to the nopCommerce demo site in that new window, demonstrating multi-window handling in browser automation.

Starting URL: https://demo.nopcommerce.com/

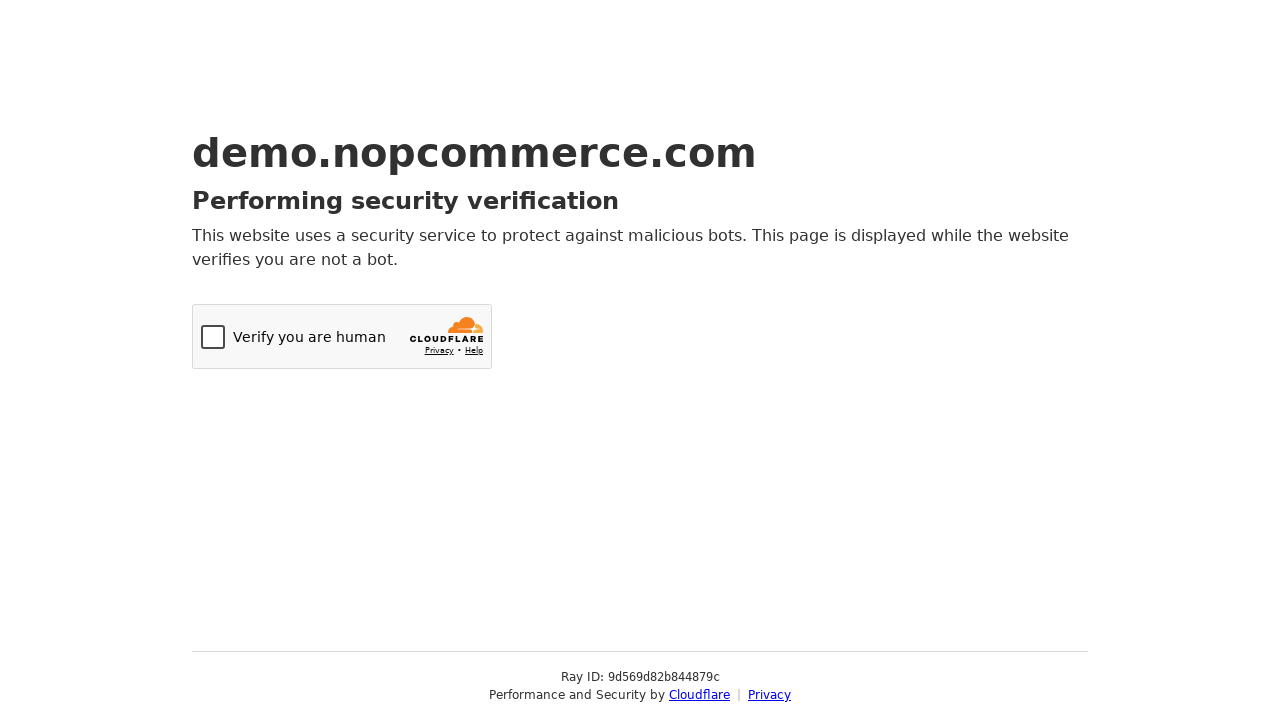

Opened a new browser window/tab
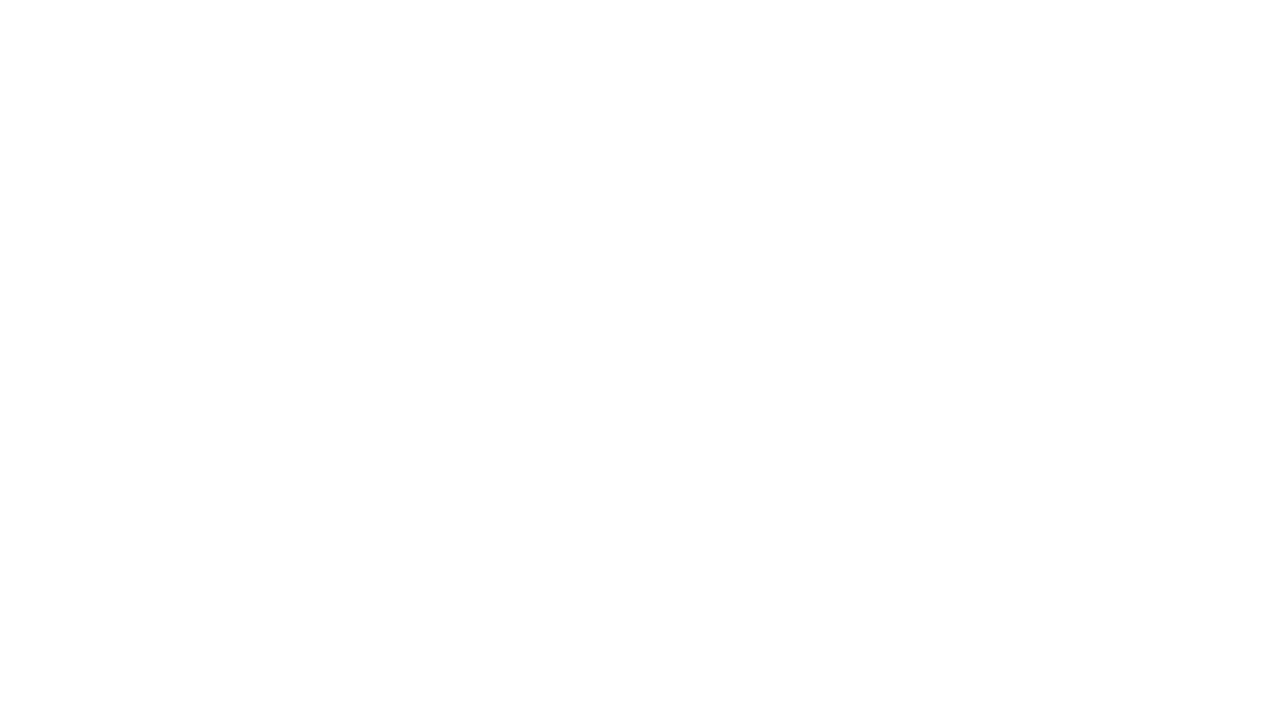

Navigated to nopCommerce demo site in new window
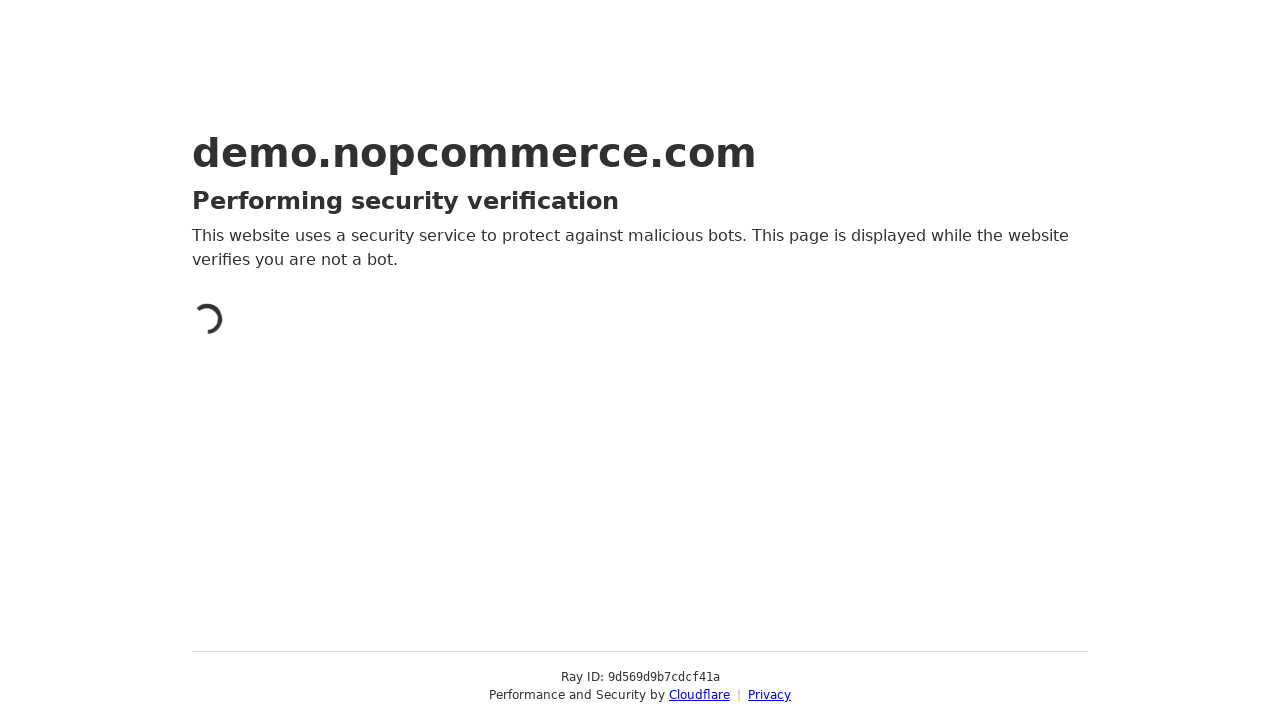

Page fully loaded in new window
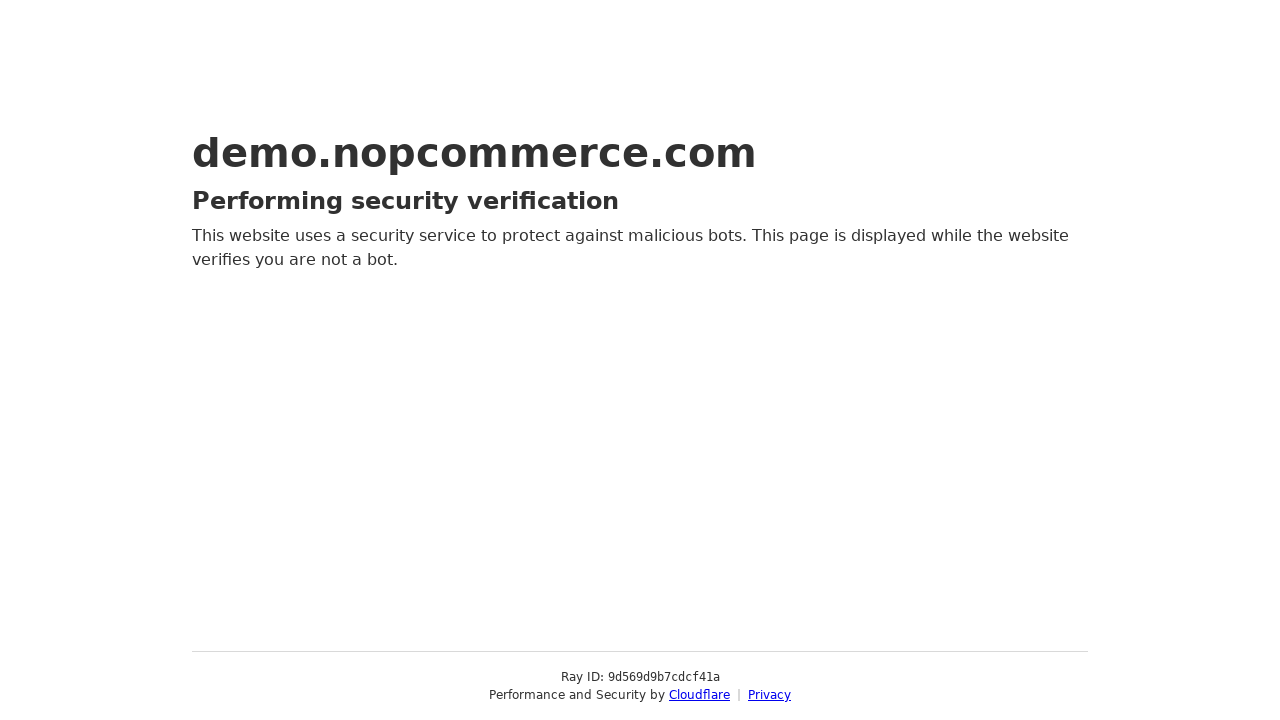

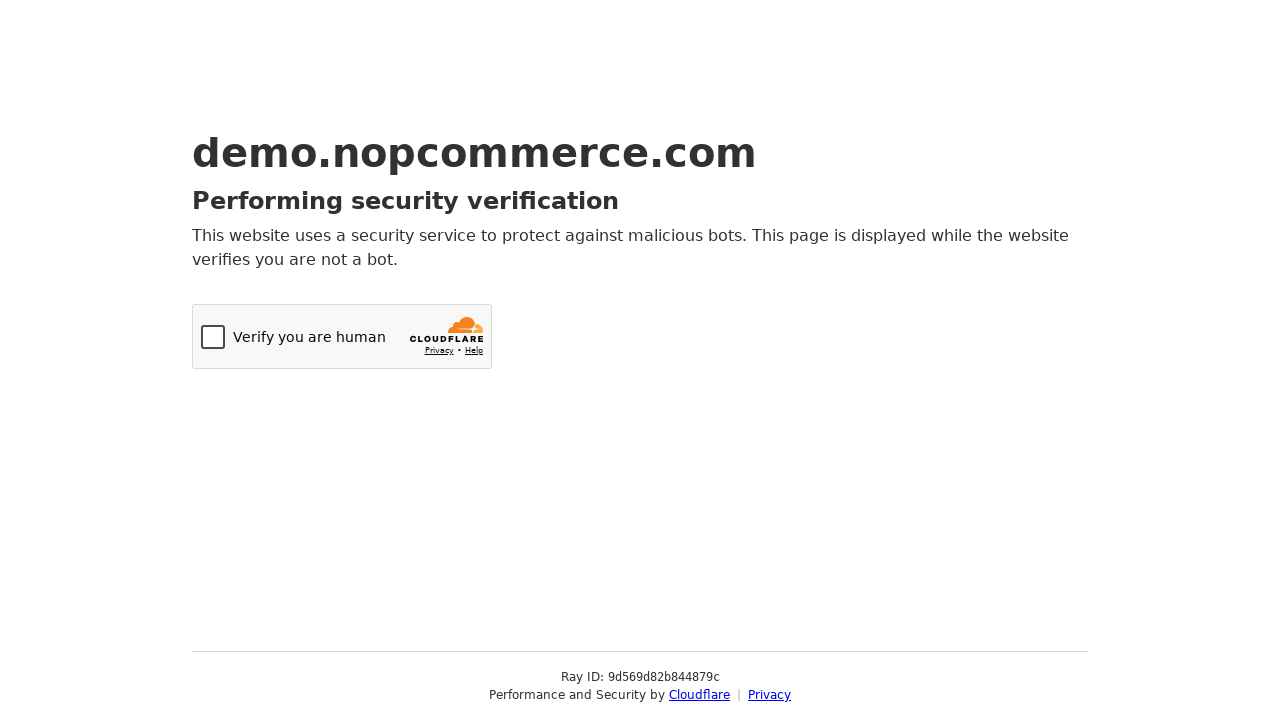